Tests text input functionality by typing text into an input field and then clearing it.

Starting URL: https://bonigarcia.dev/selenium-webdriver-java/web-form.html

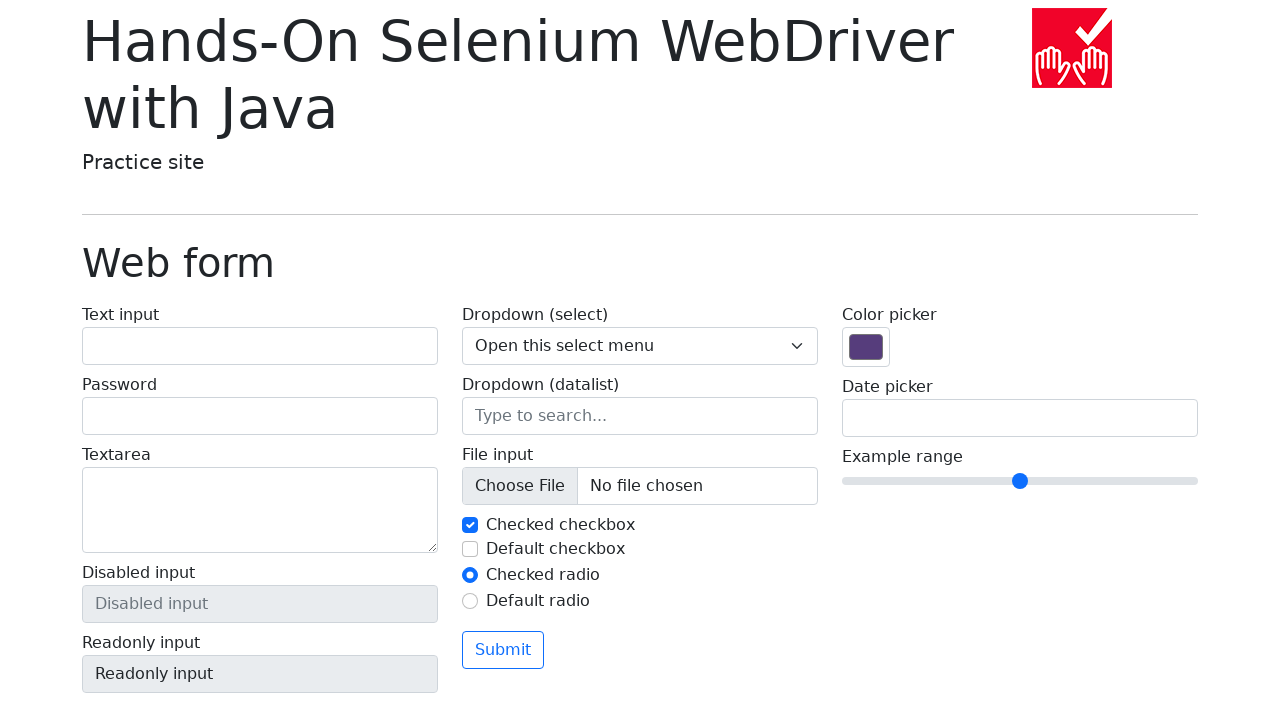

Filled text input field with 'Hello World!' on input[name='my-text']
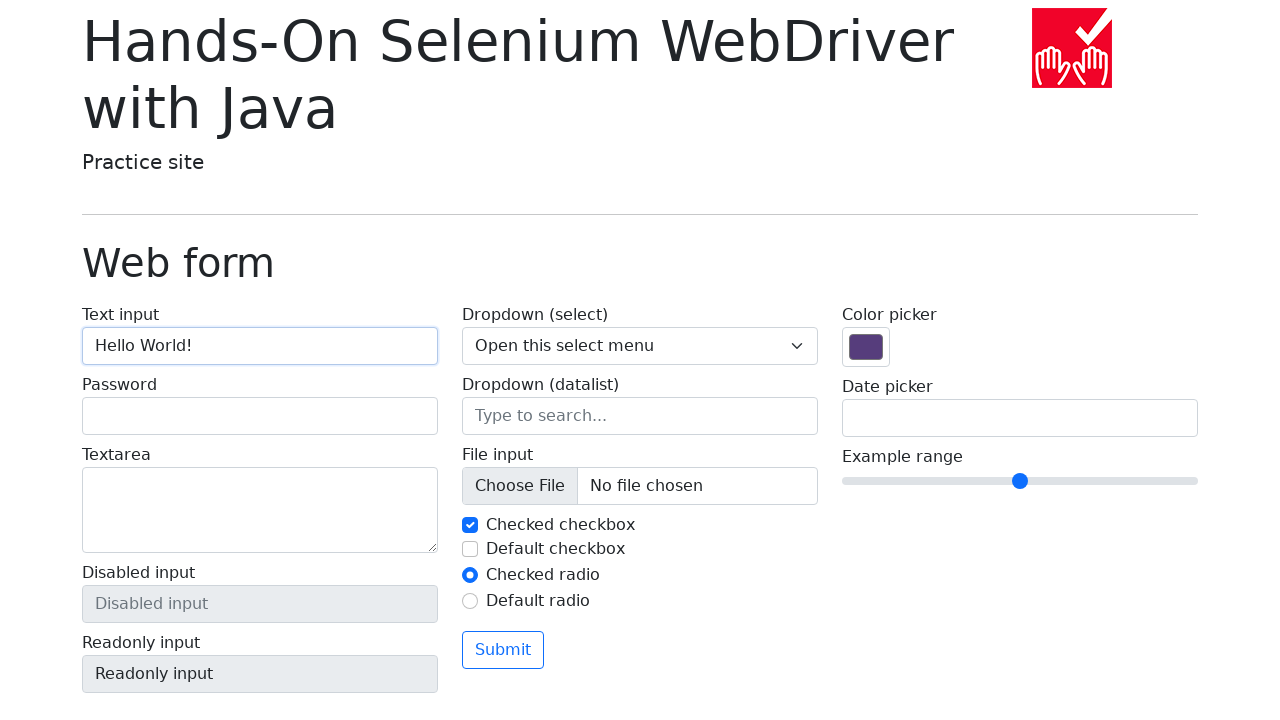

Cleared the text input field on input[name='my-text']
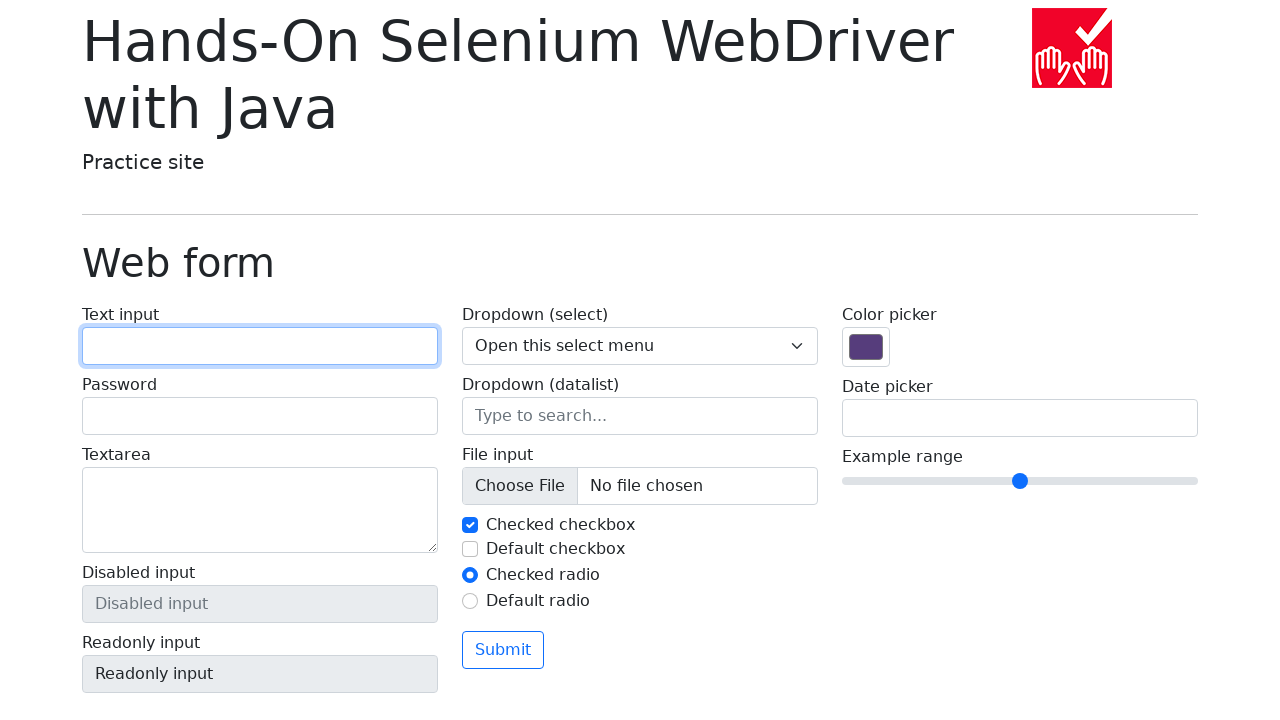

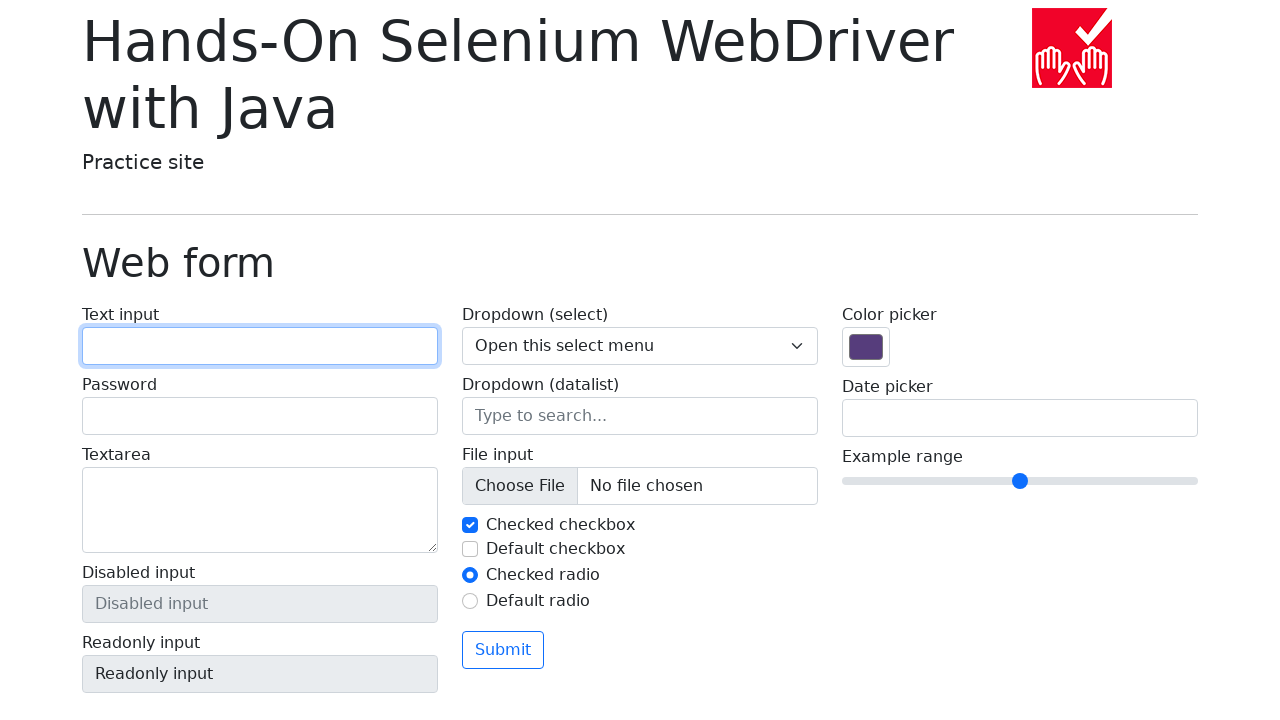